Navigates to a Brazilian movie theater website, clicks on a location change button, and selects a city/theater location to view programming information.

Starting URL: http://moviecom.com.br

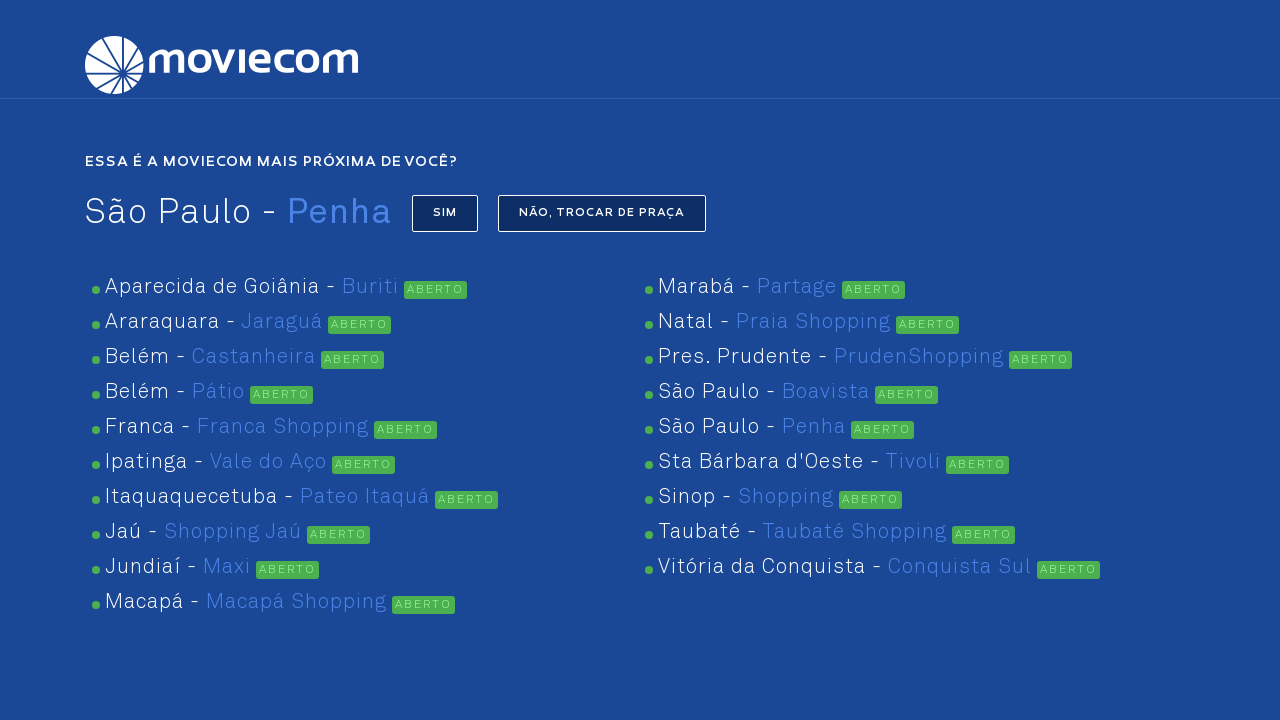

Clicked the change location button at (602, 214) on #troca-praca
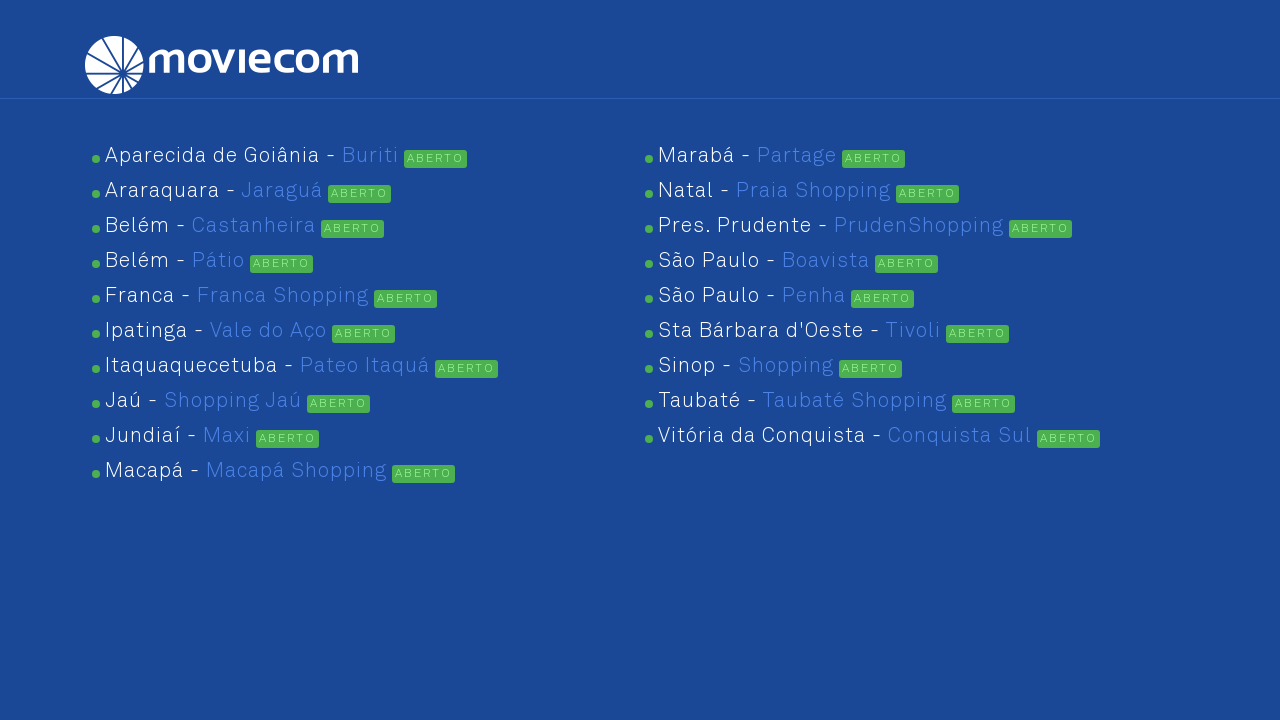

Location selection options appeared
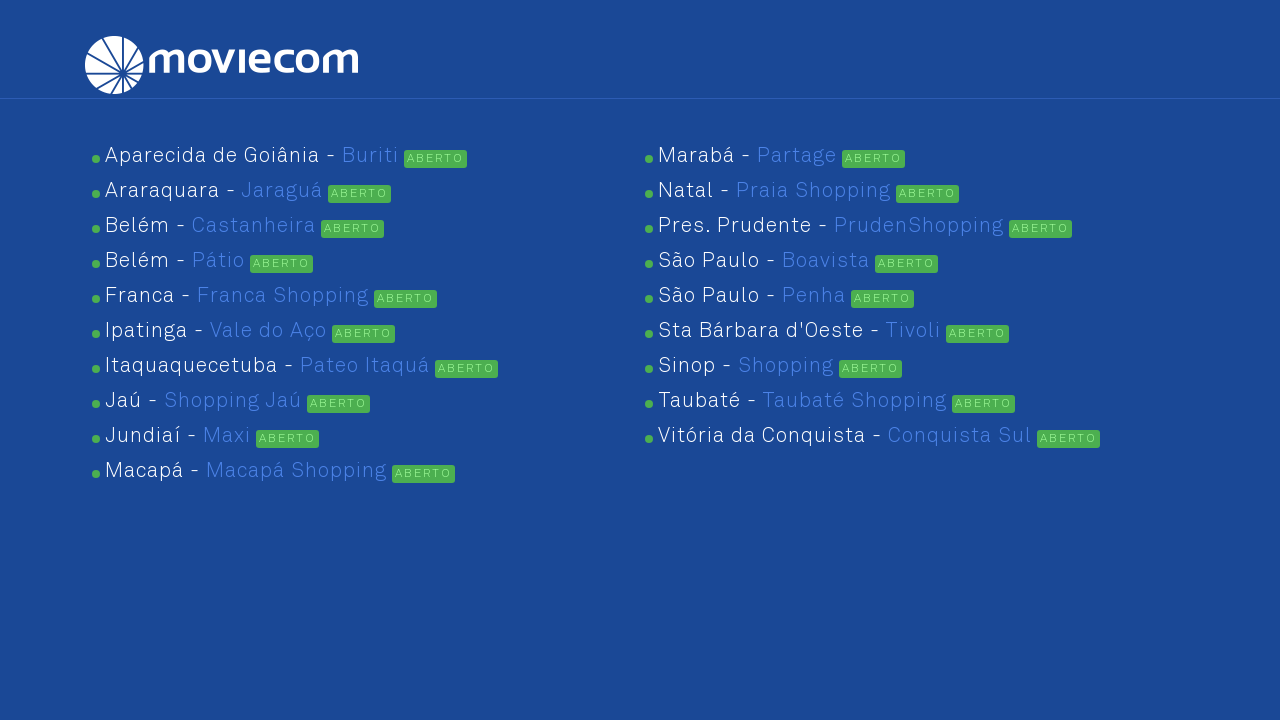

Selected a city/theater location at (224, 156) on xpath=//a[contains(@onclick, 'trocaPraca')]
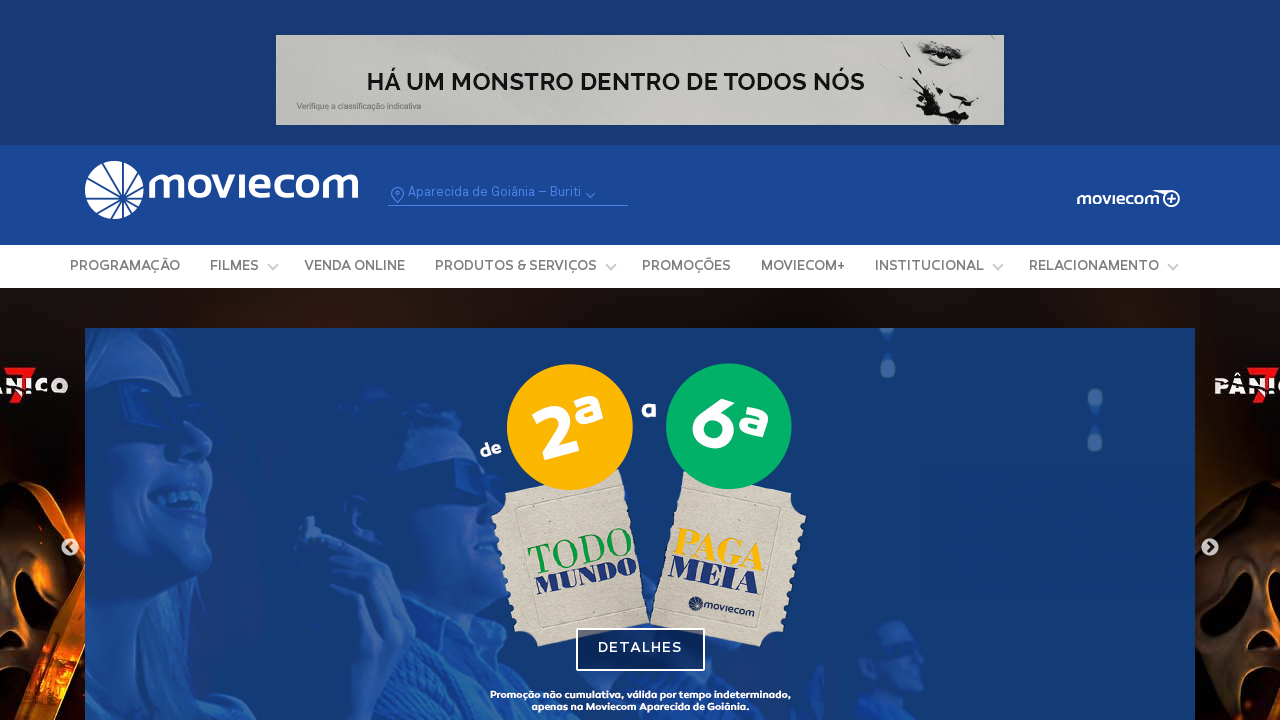

Programming section loaded successfully
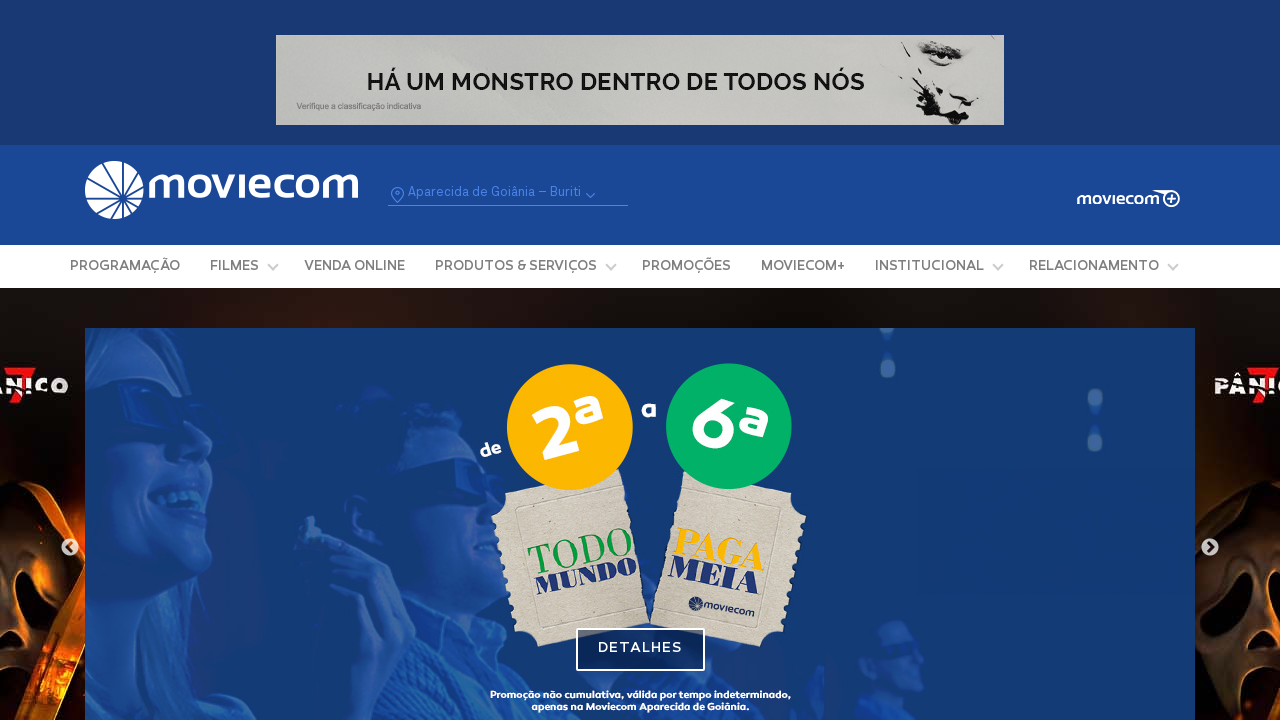

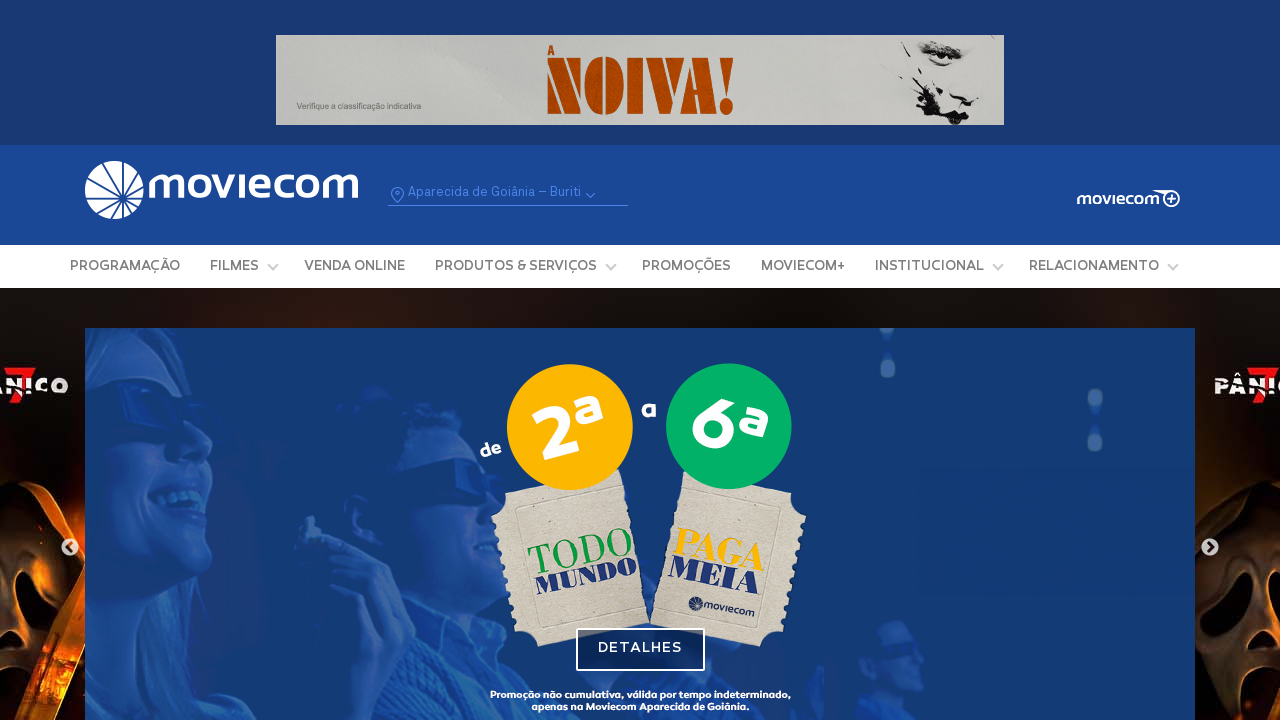